Tests sorting the Due column in ascending order on the second table which has helpful class attributes for more robust locators.

Starting URL: http://the-internet.herokuapp.com/tables

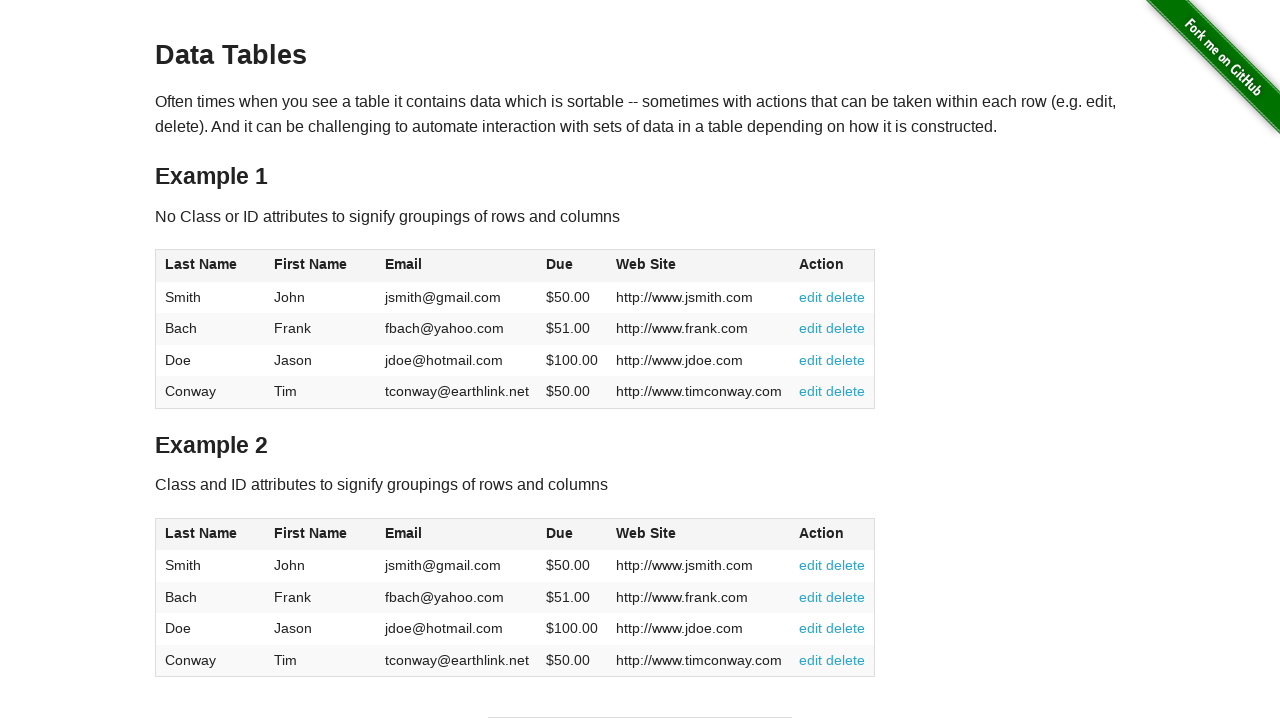

Clicked the Due column header in table2 to sort at (560, 533) on #table2 thead .dues
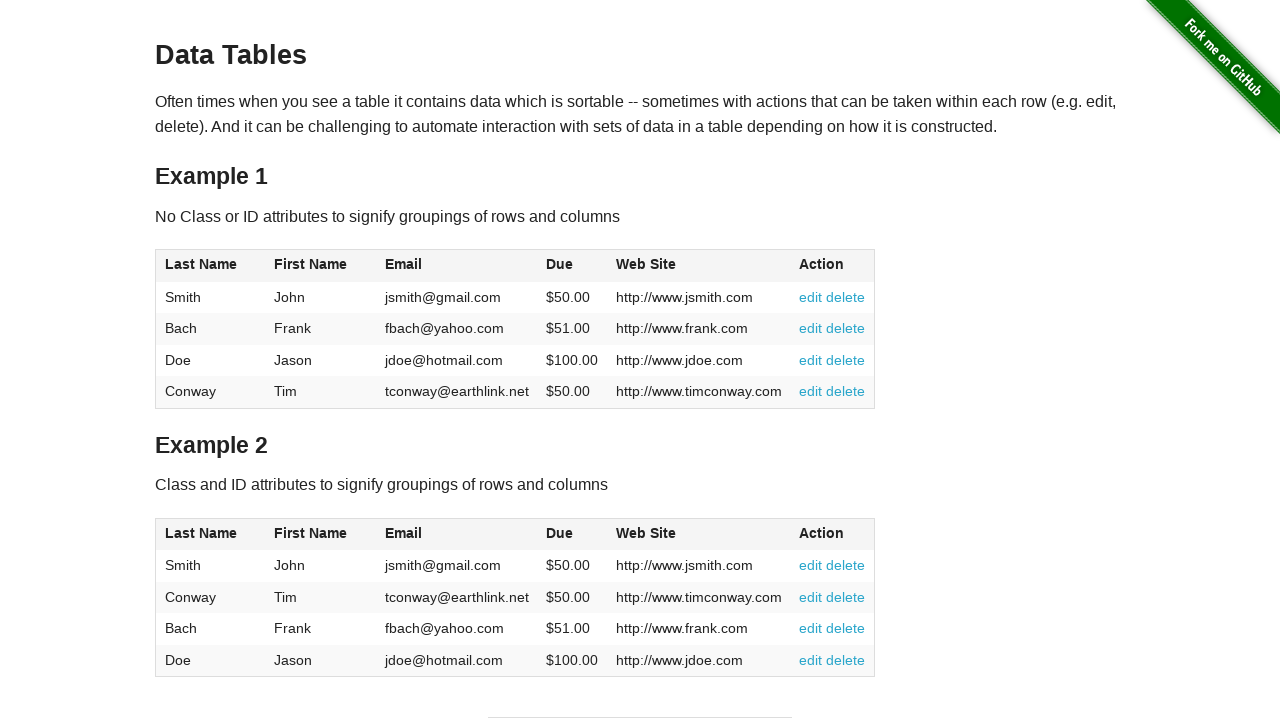

Due column values loaded in table2 body
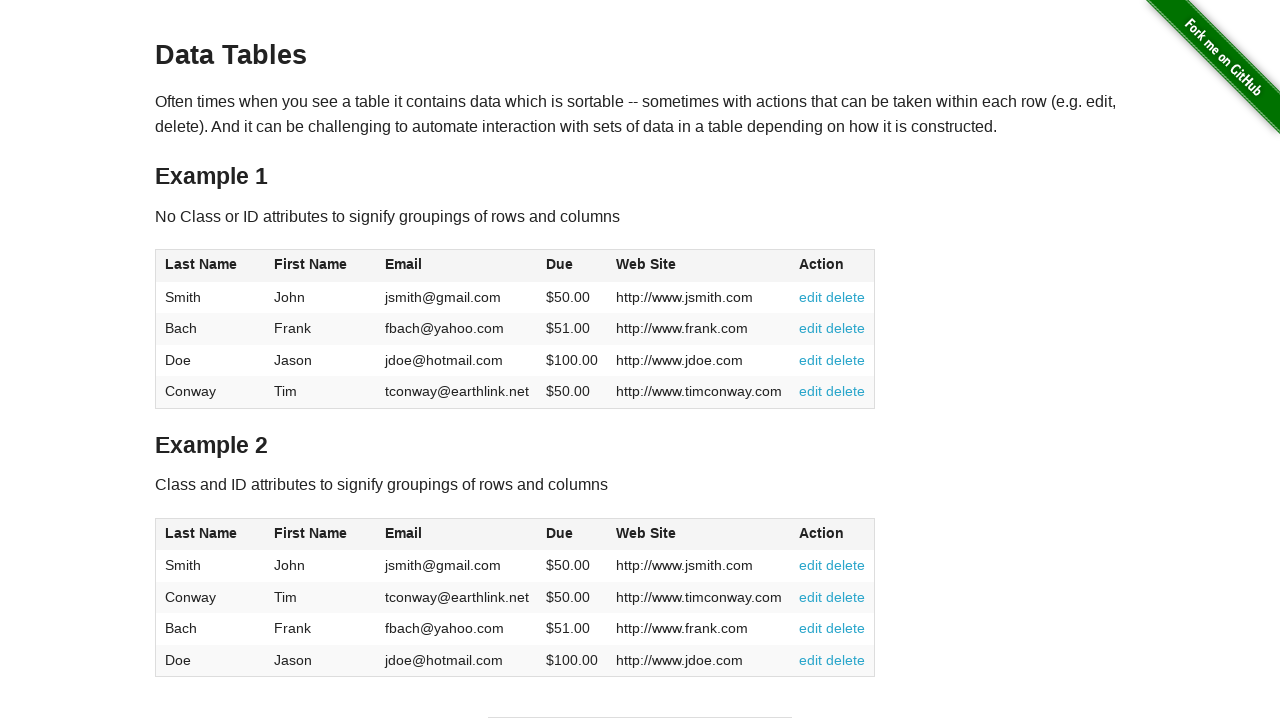

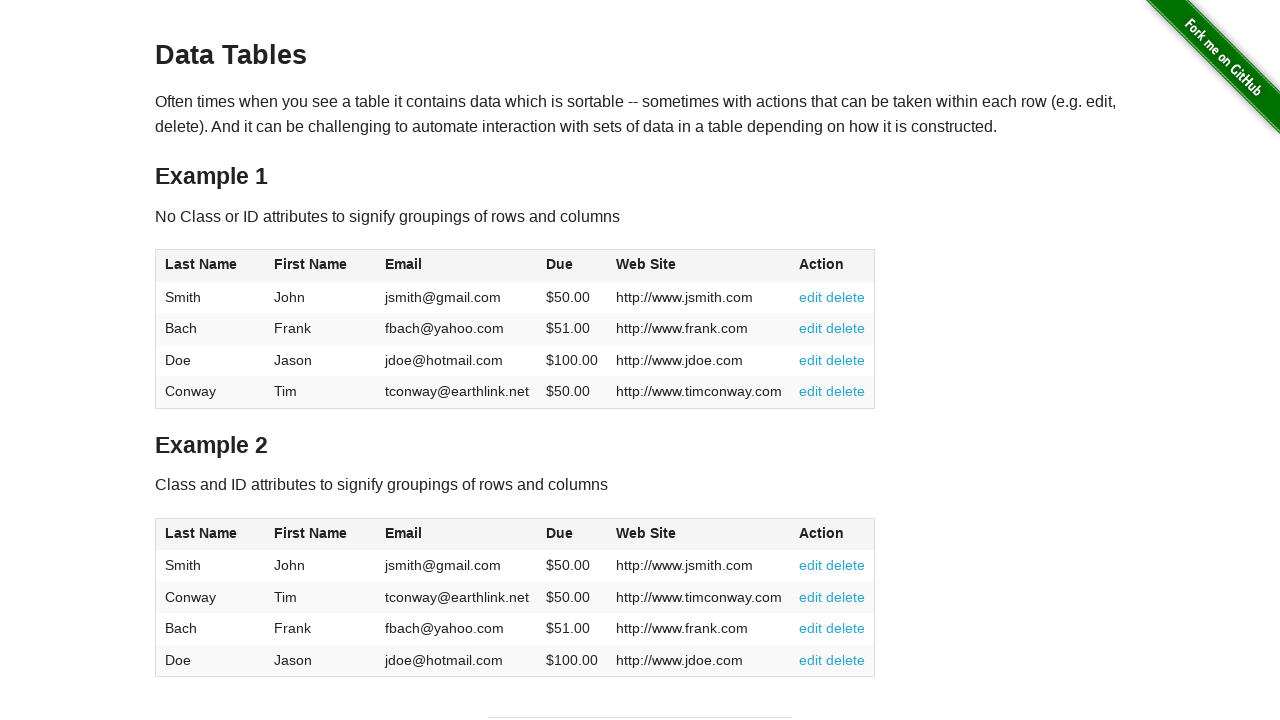